Navigates to SunCalc website to retrieve the azimuth angle value from a specific element on the page

Starting URL: https://www.suncalc.org/#/40.7128,-74.0060,17/null/08:30/90/2

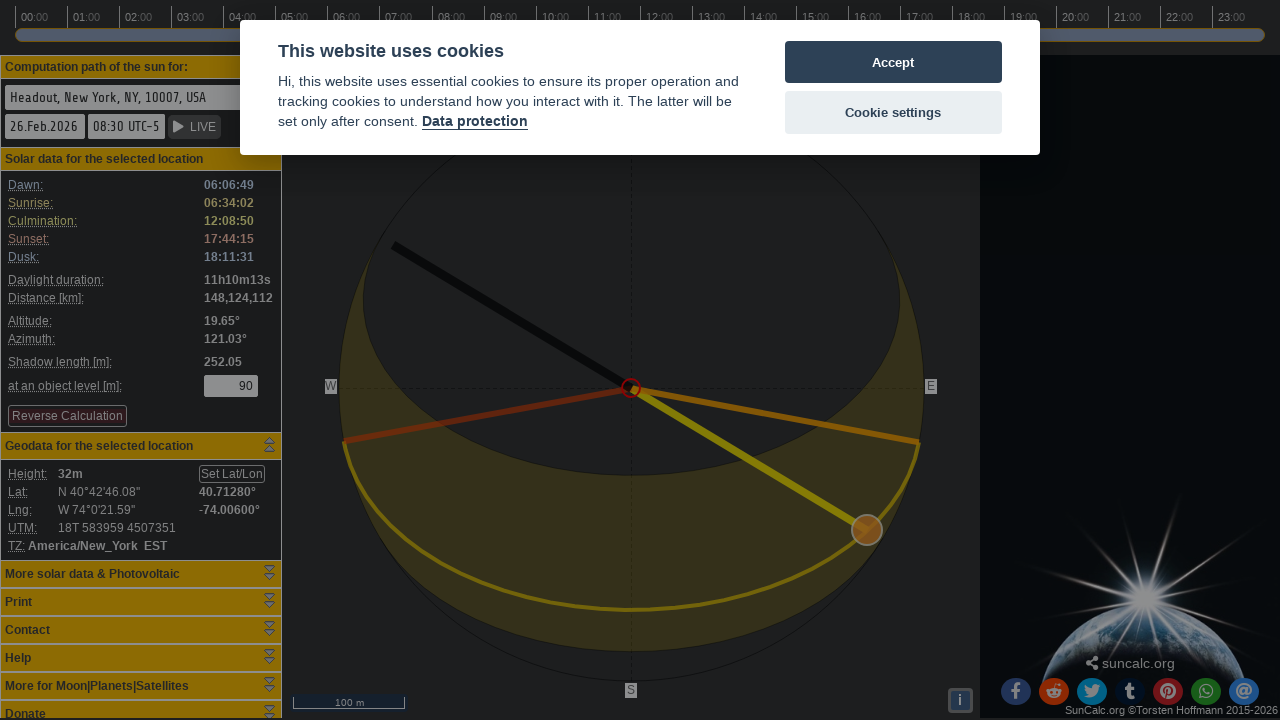

Waited for azimuth element to be present on SunCalc page
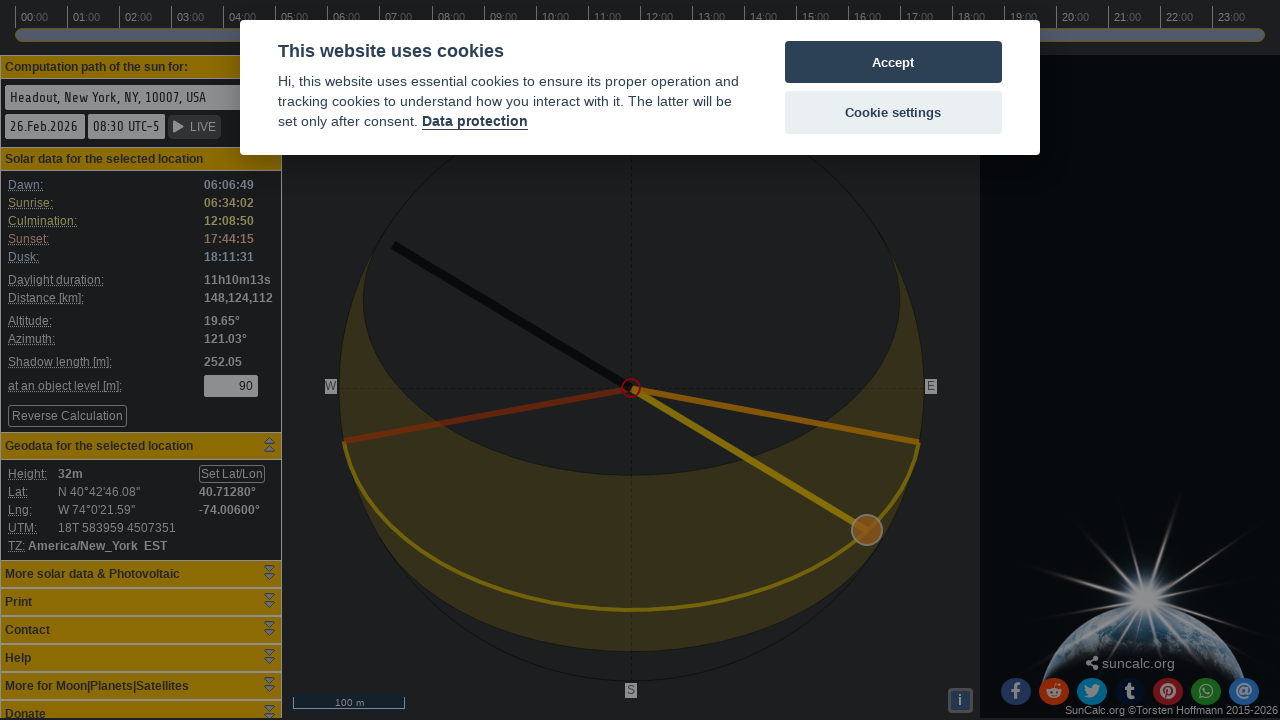

Retrieved azimuth angle value: 121.03°
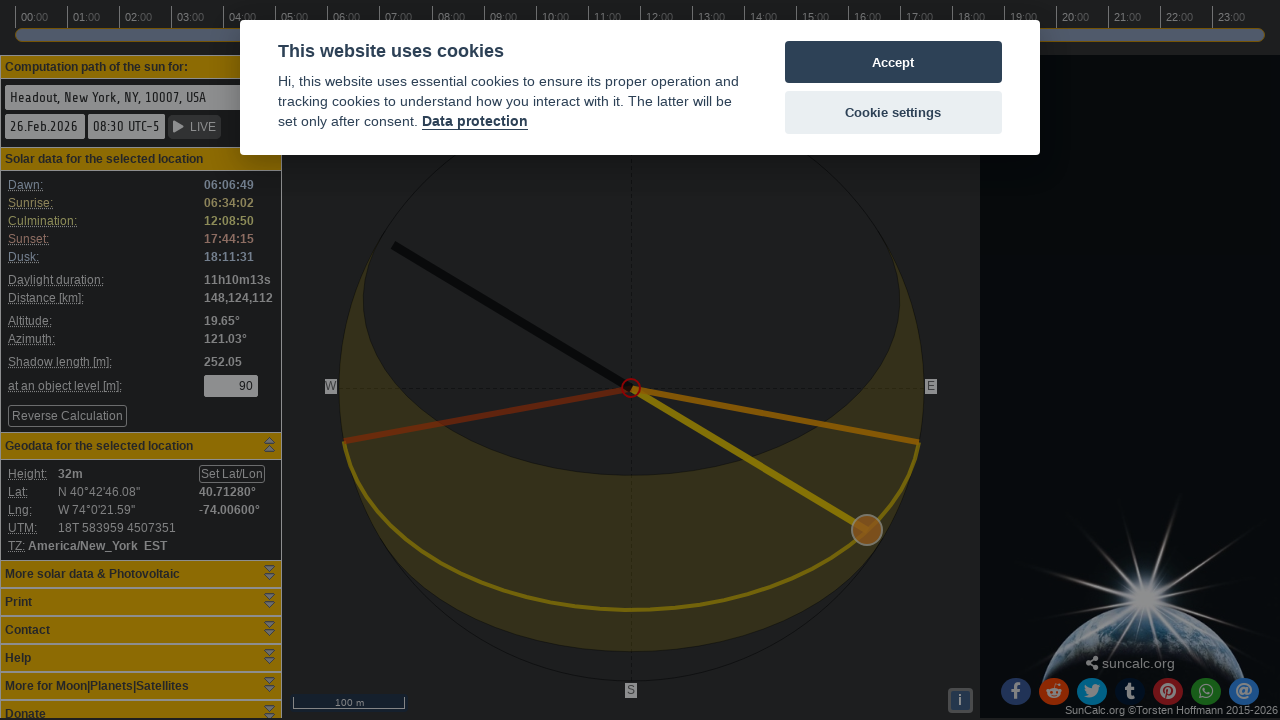

Printed shade angle to console: 121.03°
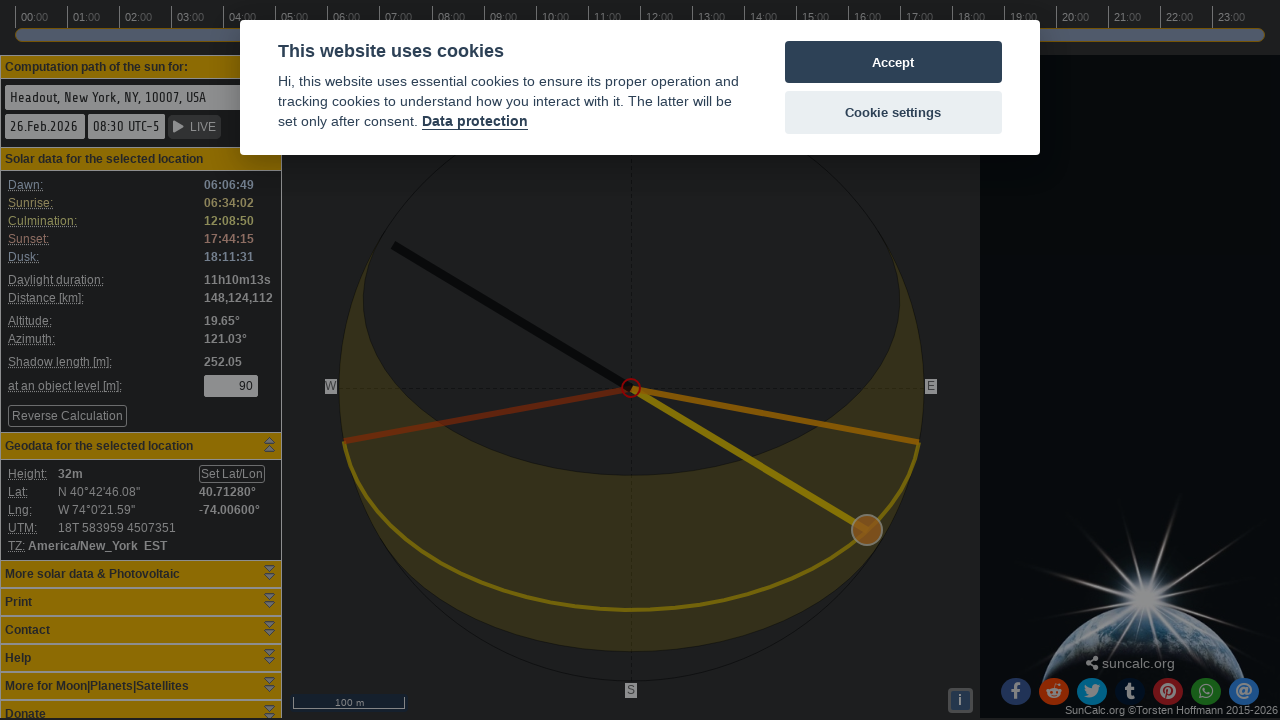

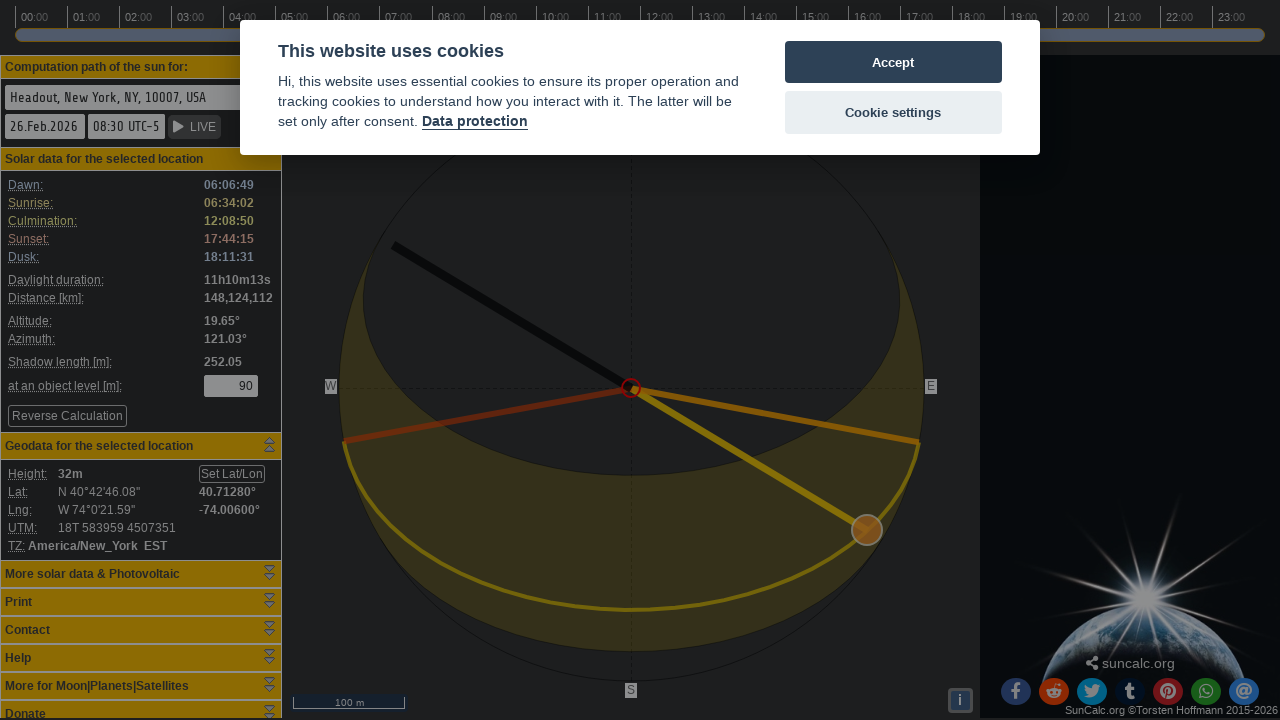